Tests the text box form on demoqa.com by filling in username, email, current address, and permanent address fields, then submitting the form and verifying the output is displayed.

Starting URL: https://demoqa.com/text-box

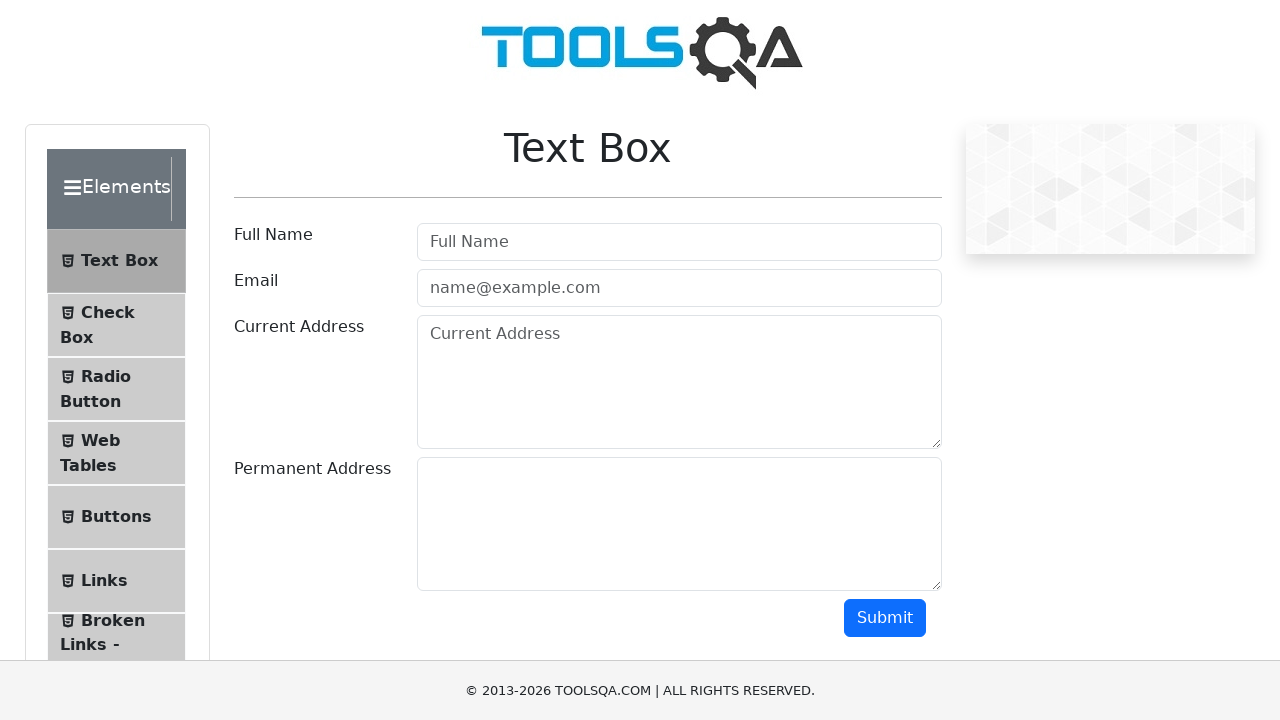

Filled username field with 'Adrian Smith' on input#userName
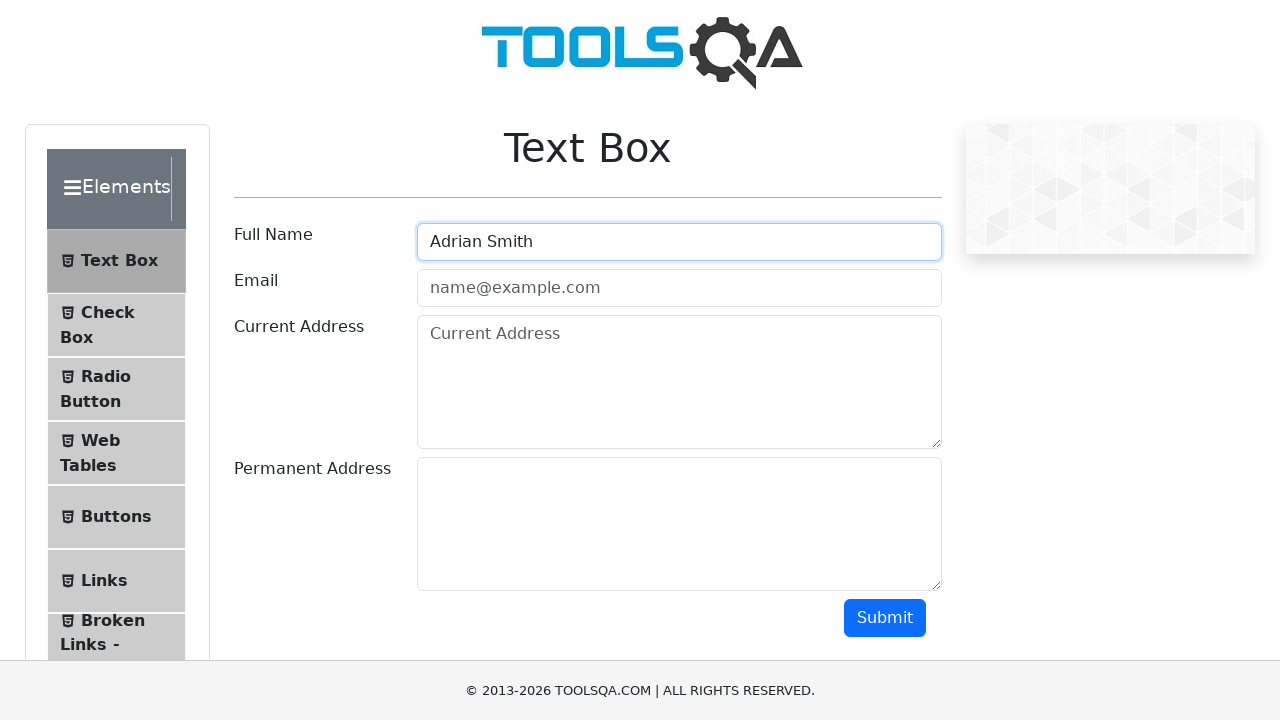

Filled email field with 'adrian.smith@example.com' on input#userEmail
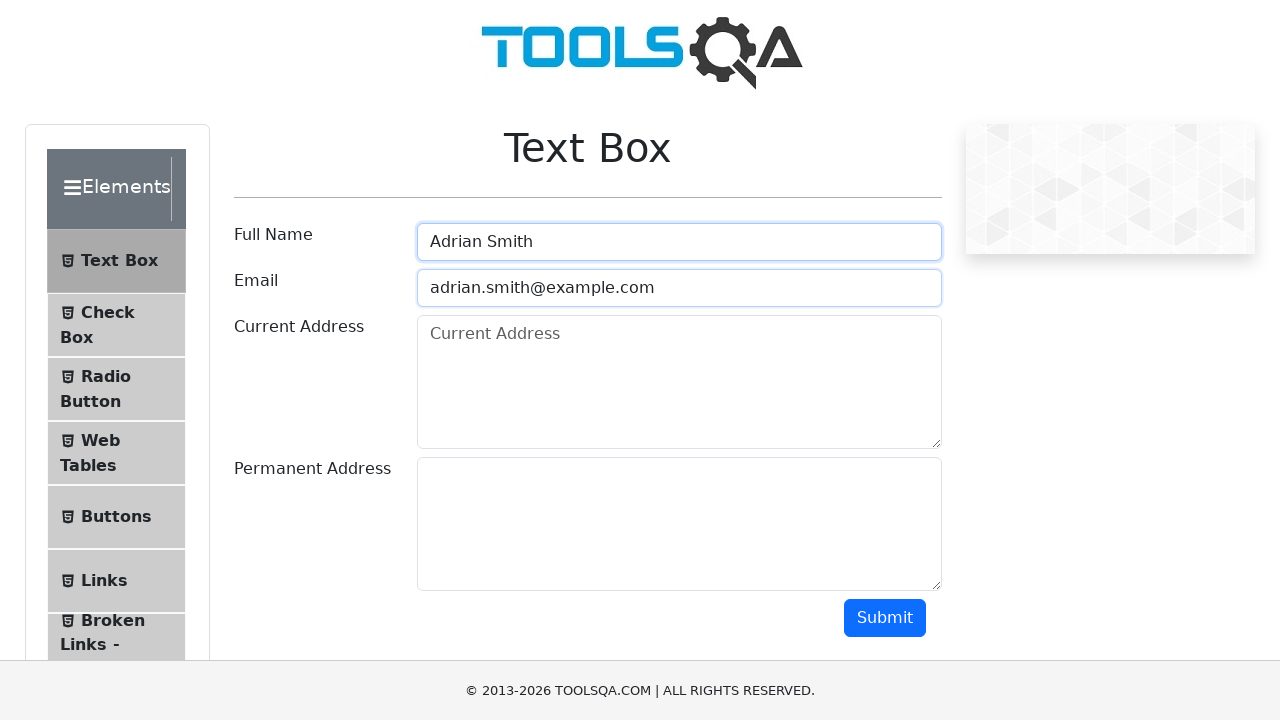

Filled current address field with '123 Main Street, Apt 4B' on textarea#currentAddress
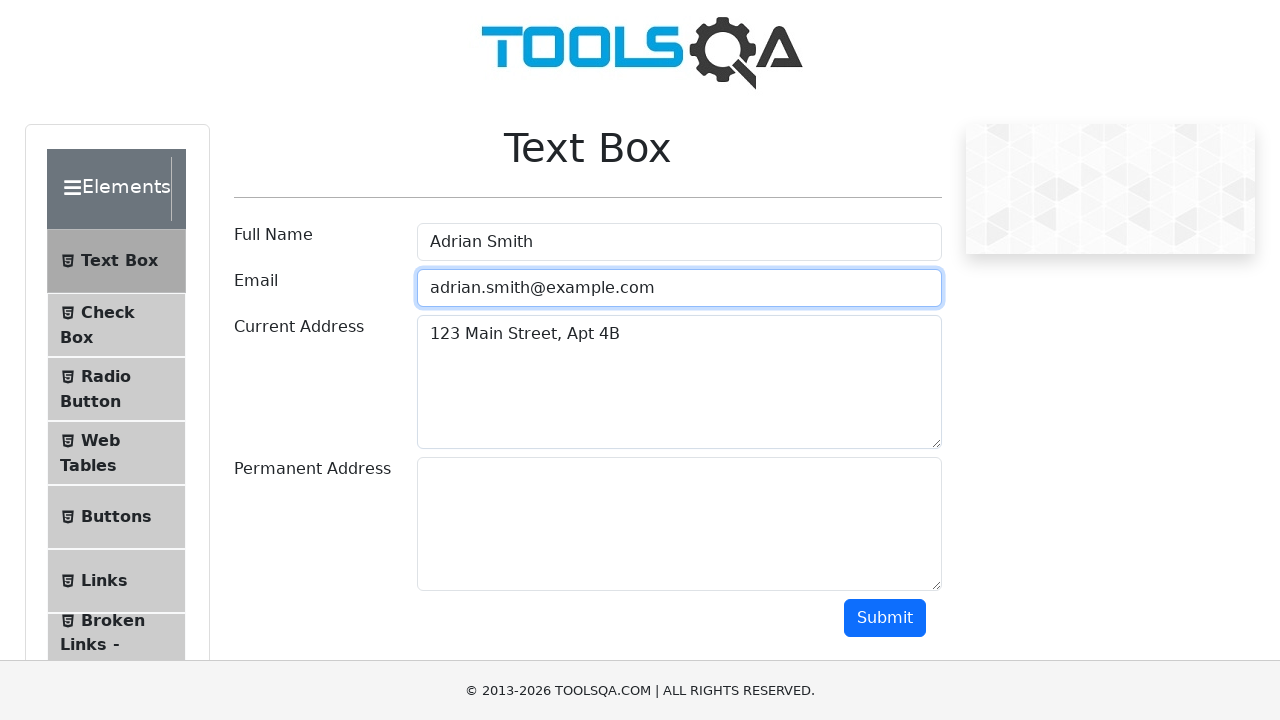

Filled permanent address field with '456 Oak Avenue, Suite 100' on textarea#permanentAddress
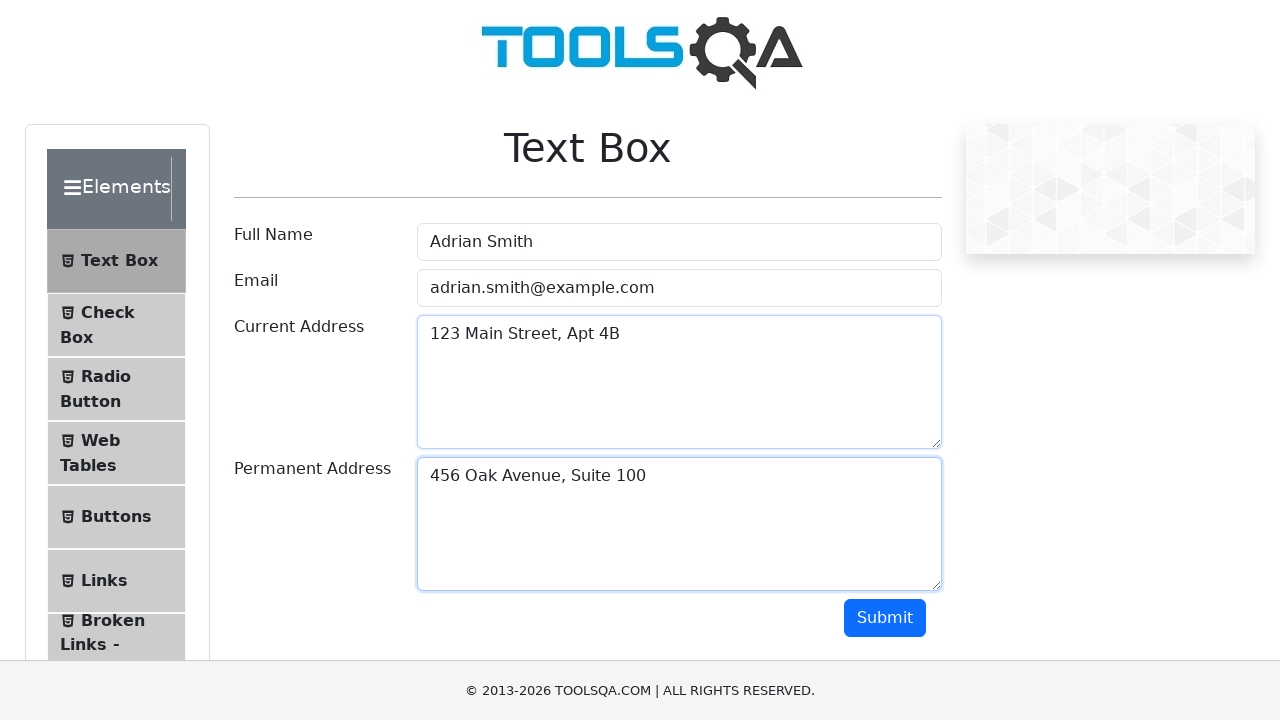

Scrolled to make submit button visible
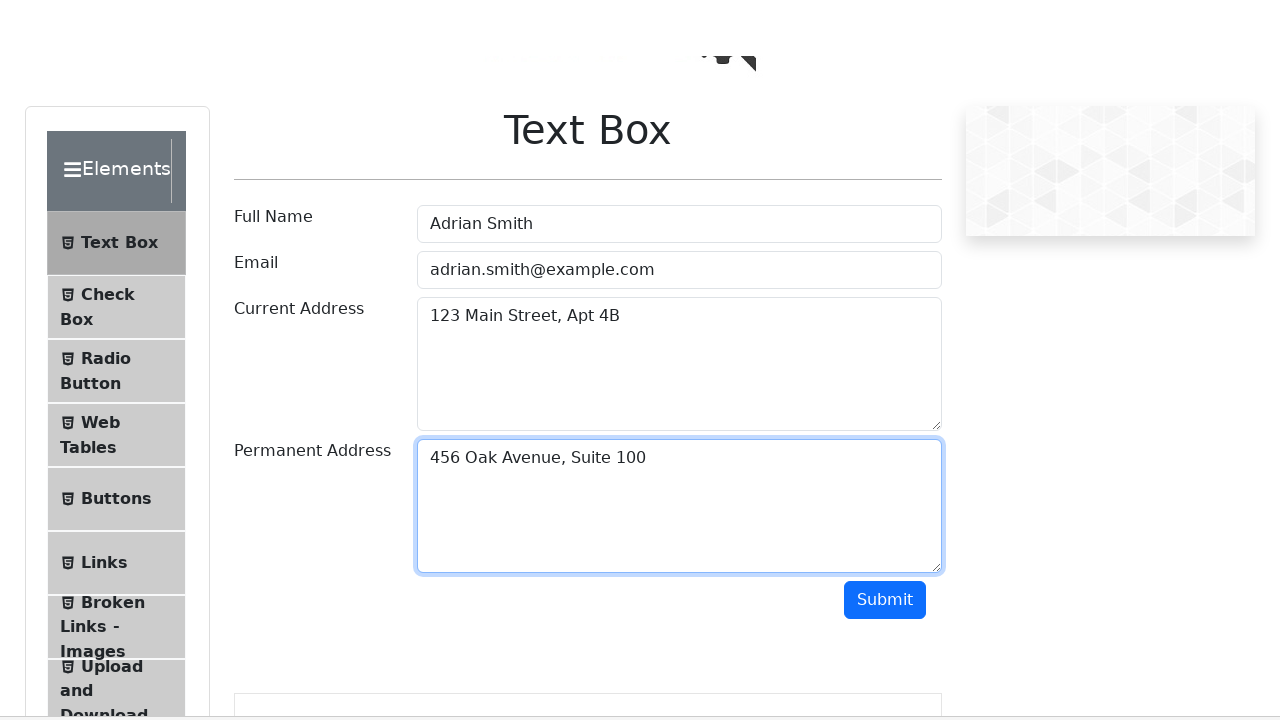

Clicked submit button to submit the text box form at (885, 19) on button#submit
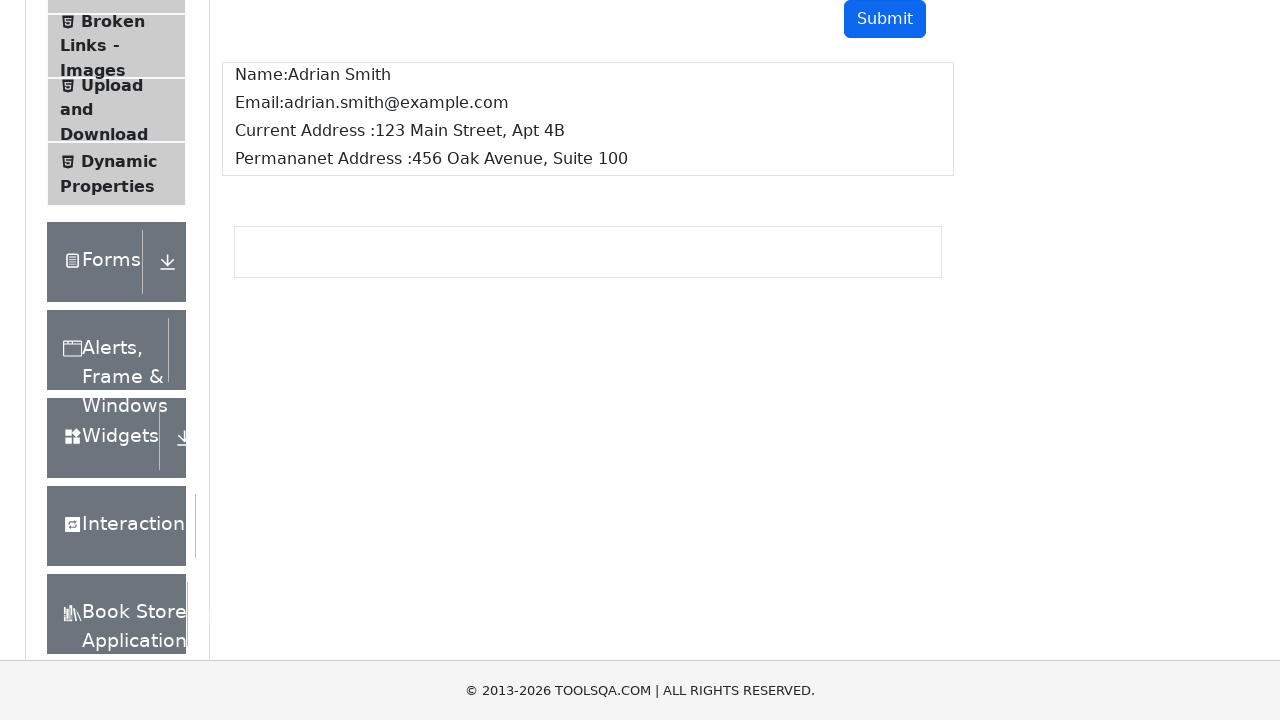

Form output displayed successfully
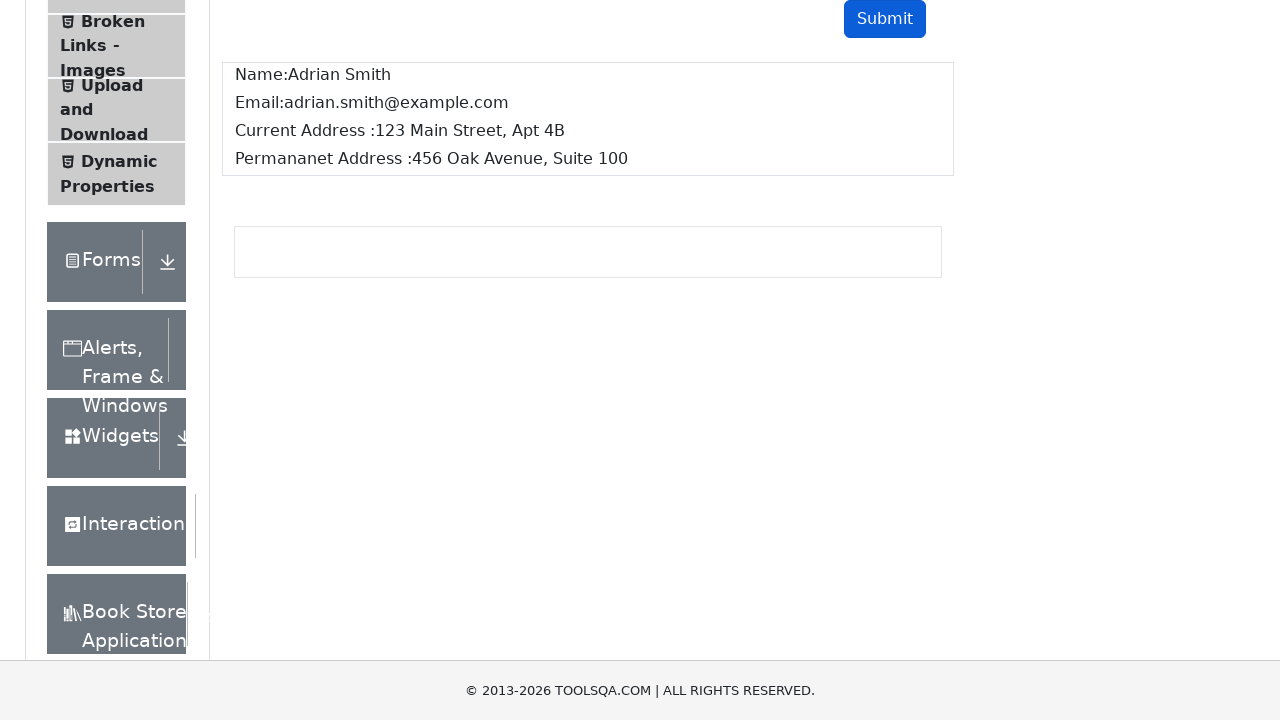

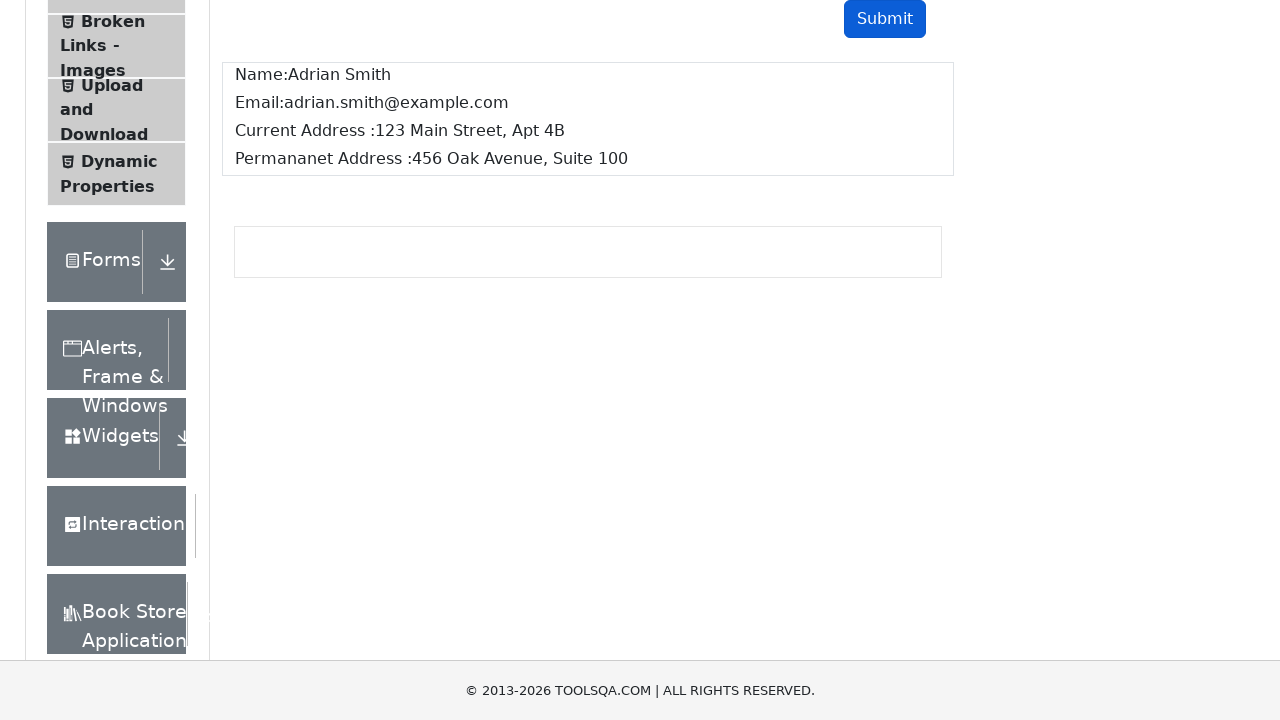